Tests editing a todo item by double-clicking, changing the text, and pressing Enter

Starting URL: https://demo.playwright.dev/todomvc

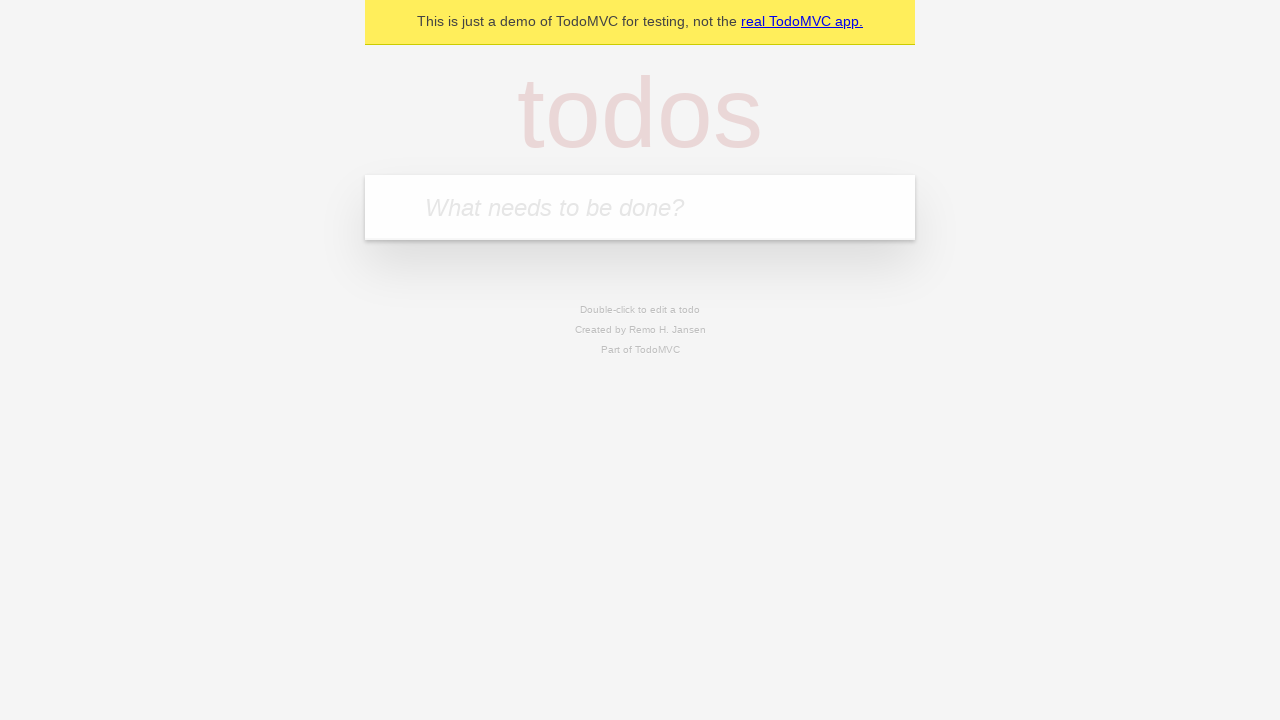

Filled new todo input with 'buy some cheese' on .new-todo
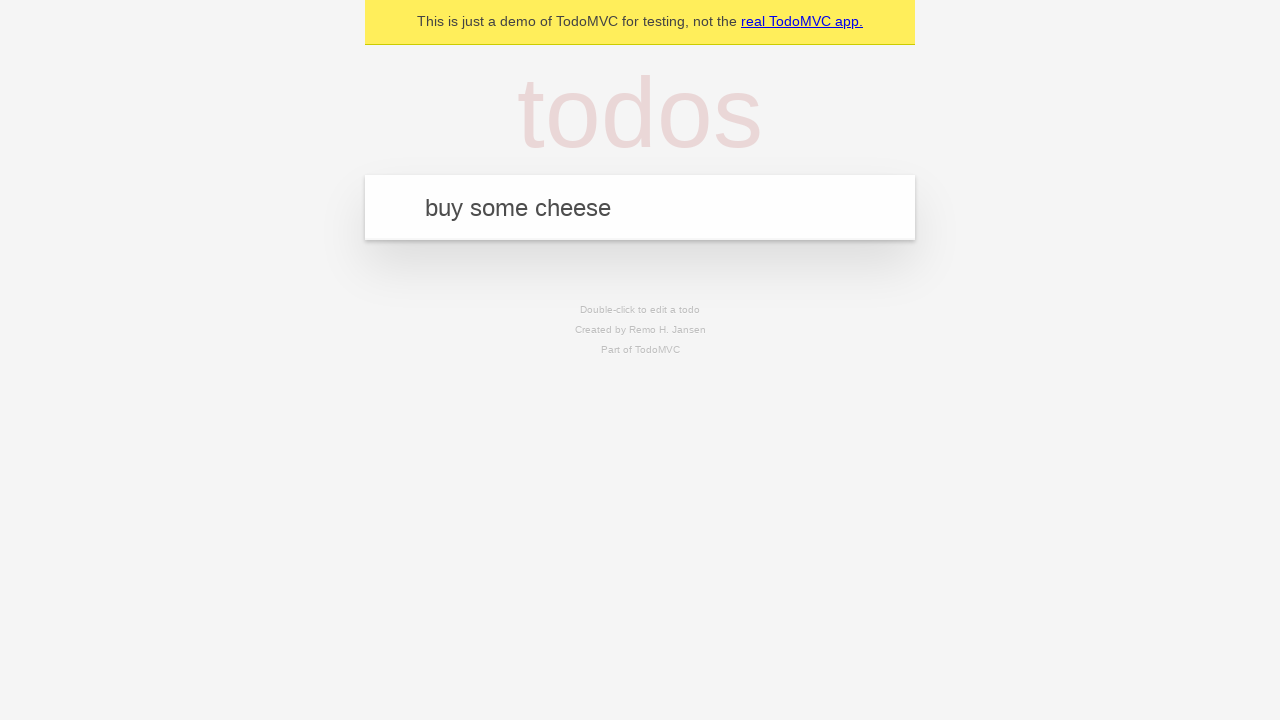

Pressed Enter to add first todo on .new-todo
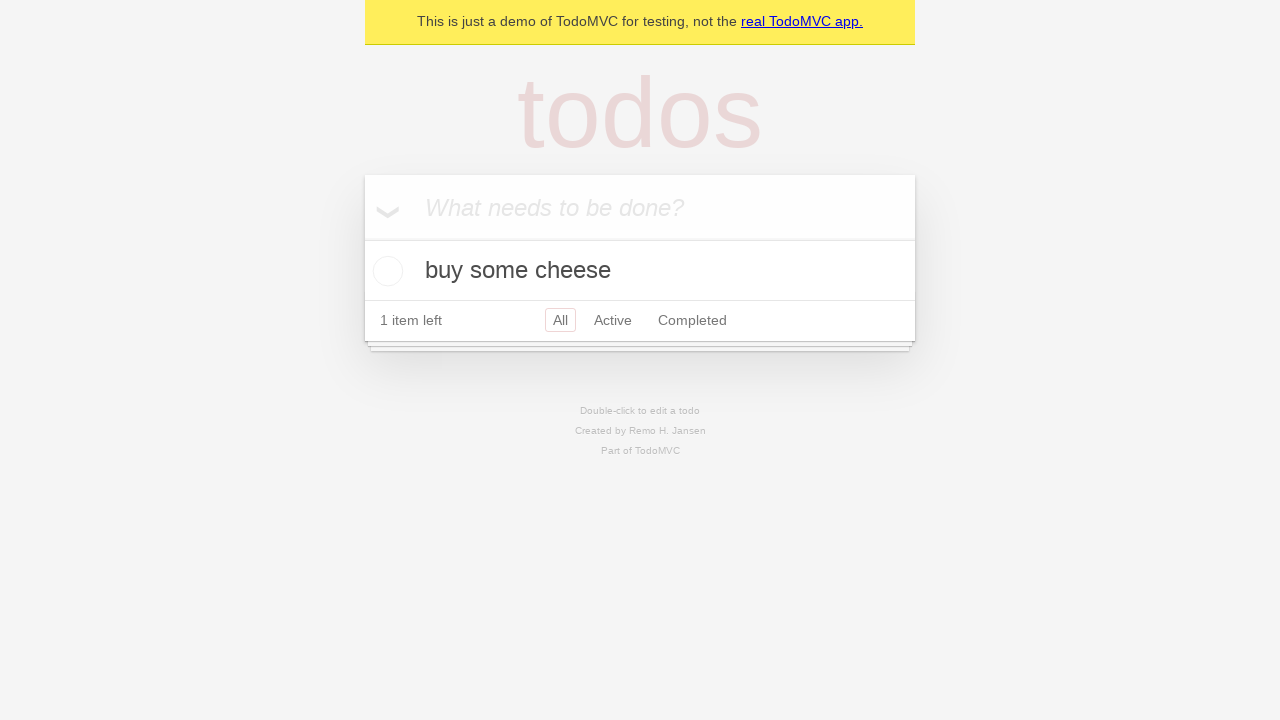

Filled new todo input with 'feed the cat' on .new-todo
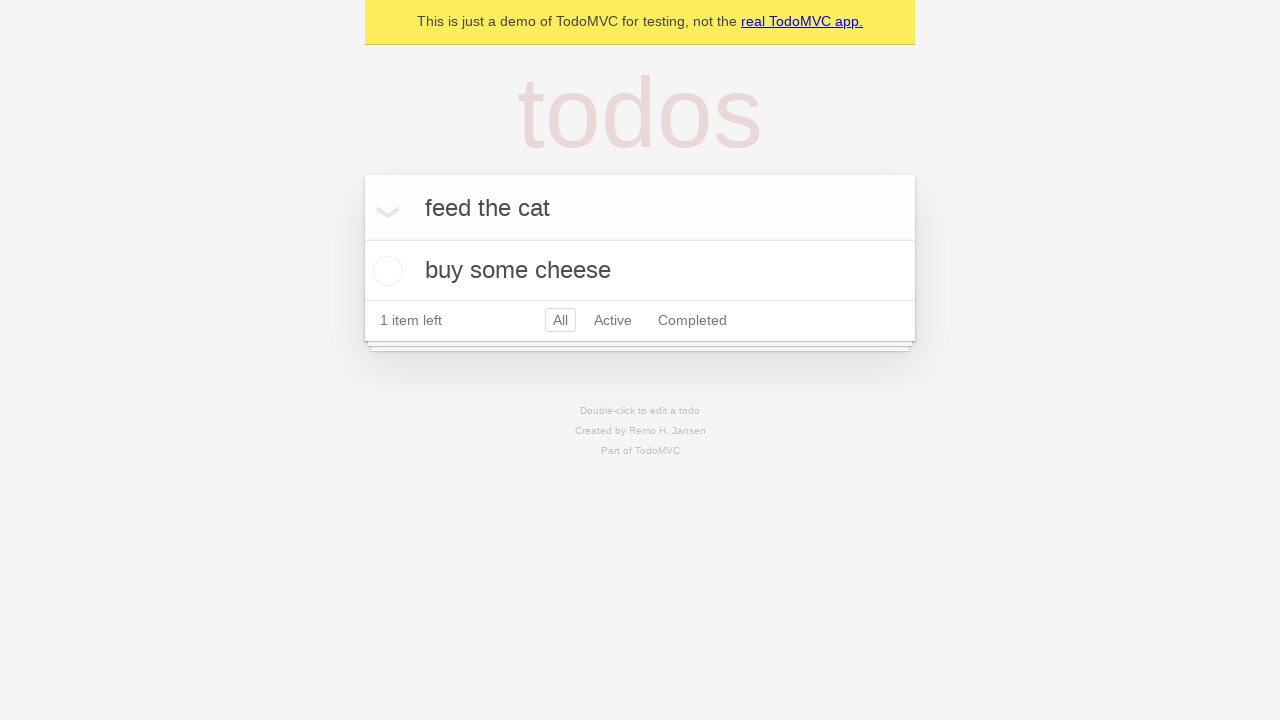

Pressed Enter to add second todo on .new-todo
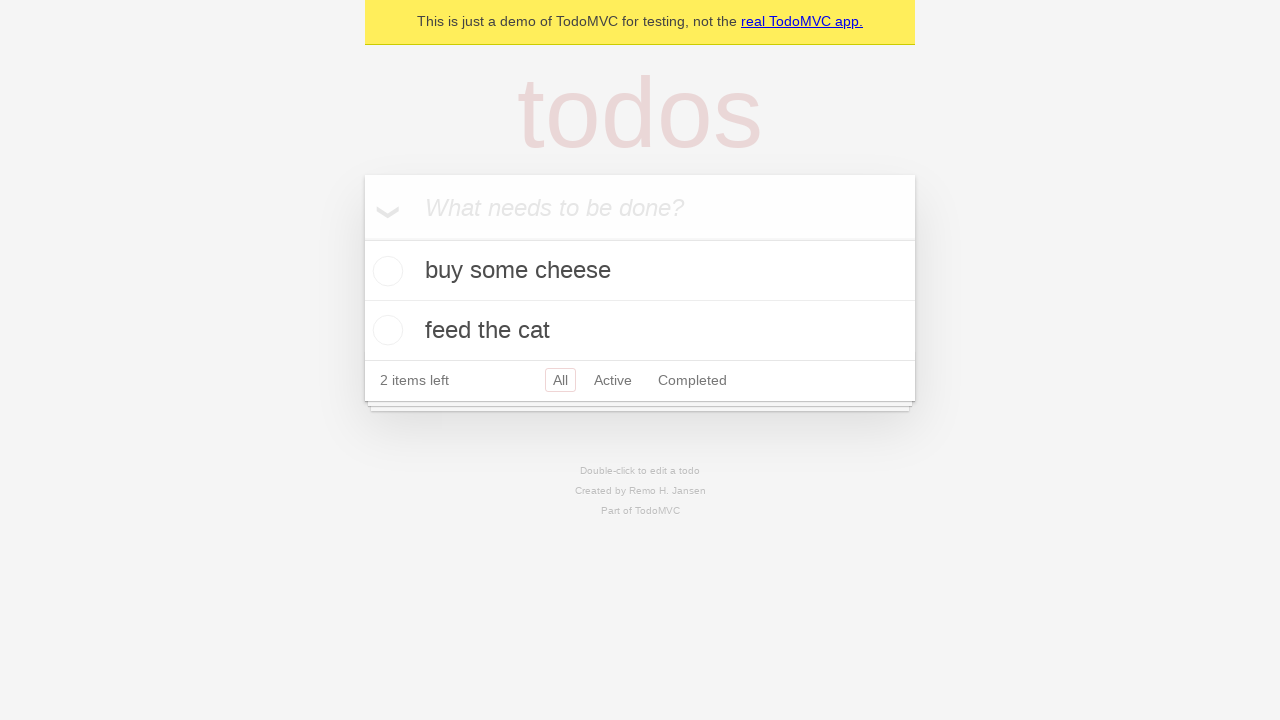

Filled new todo input with 'book a doctors appointment' on .new-todo
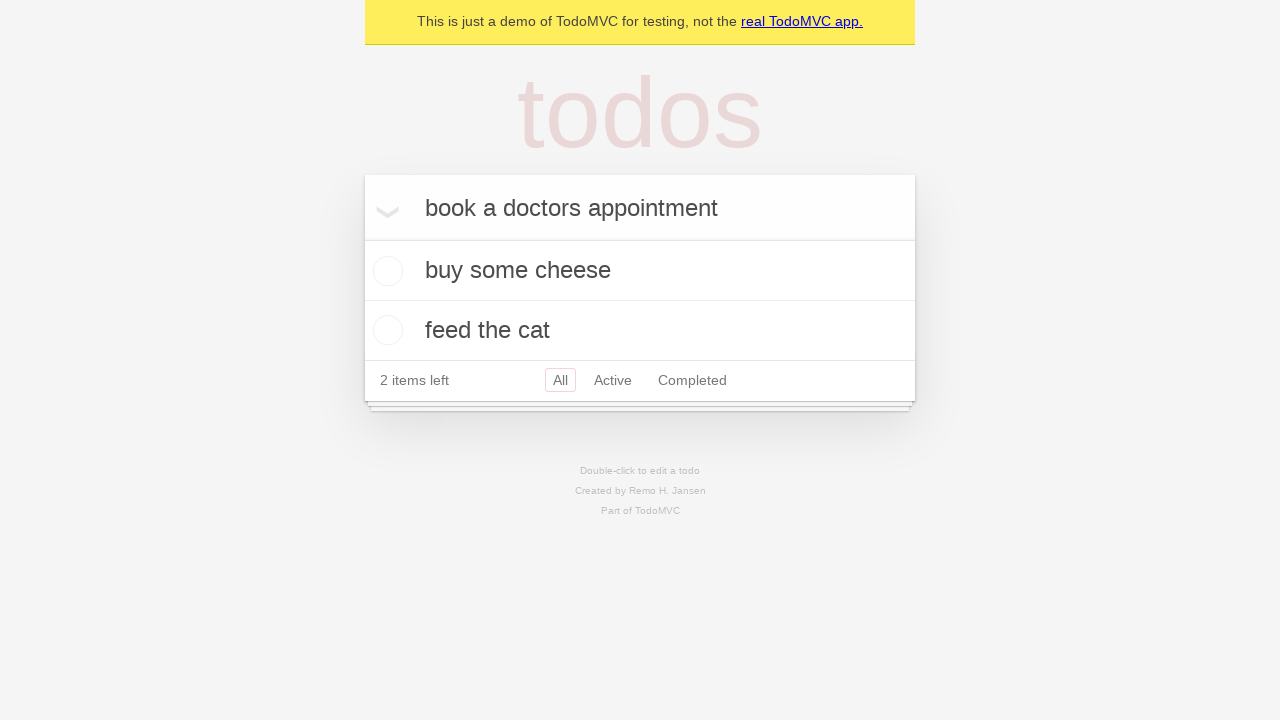

Pressed Enter to add third todo on .new-todo
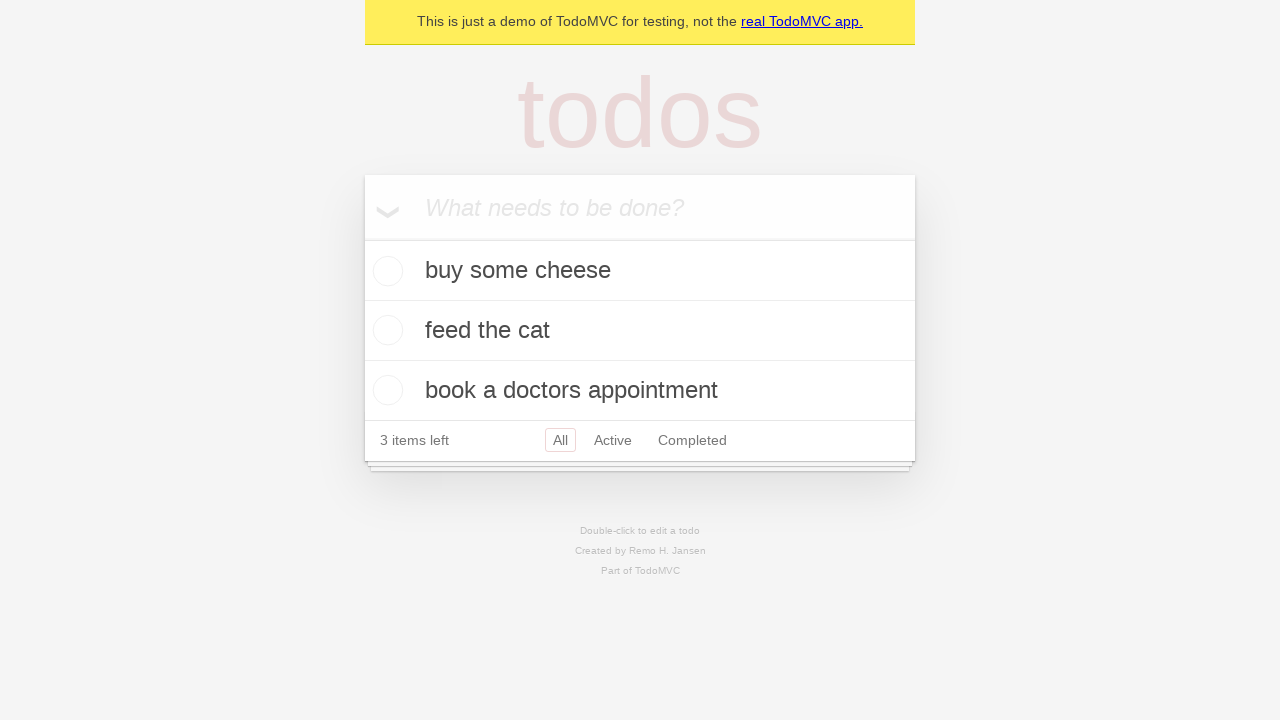

Double-clicked second todo item to enter edit mode at (640, 331) on .todo-list li >> nth=1
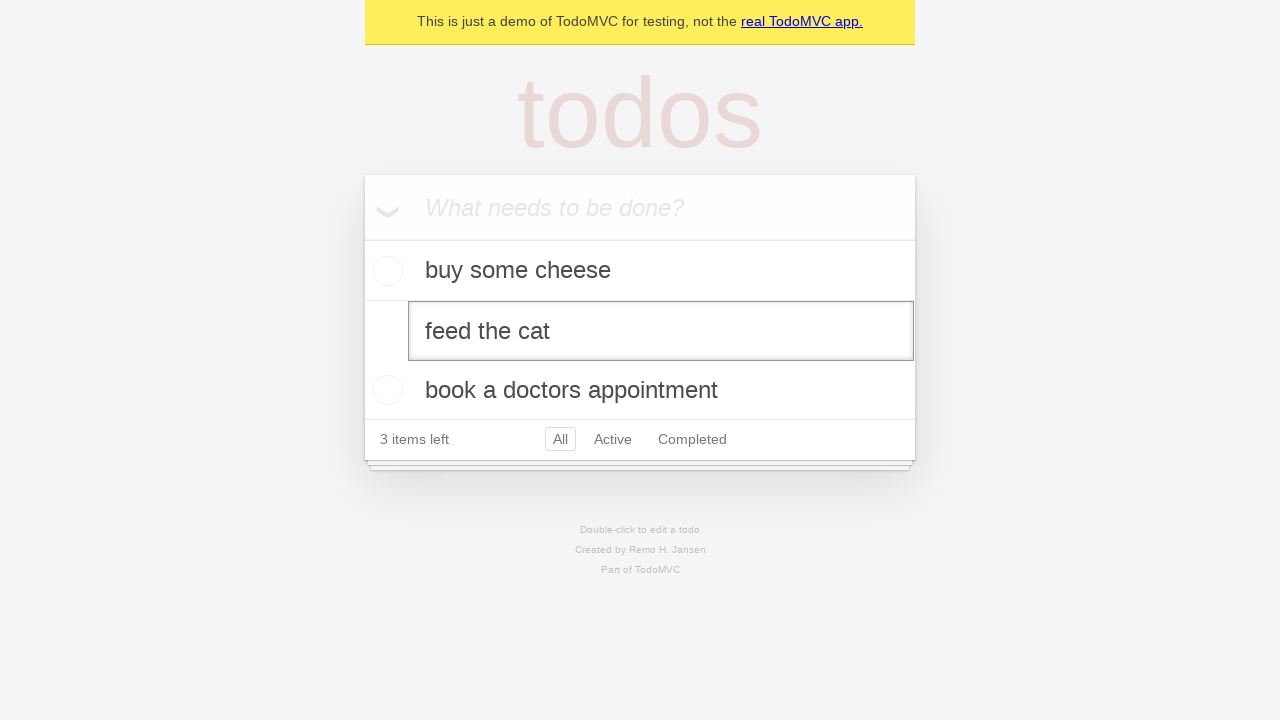

Changed todo text to 'buy some sausages' on .todo-list li >> nth=1 >> .edit
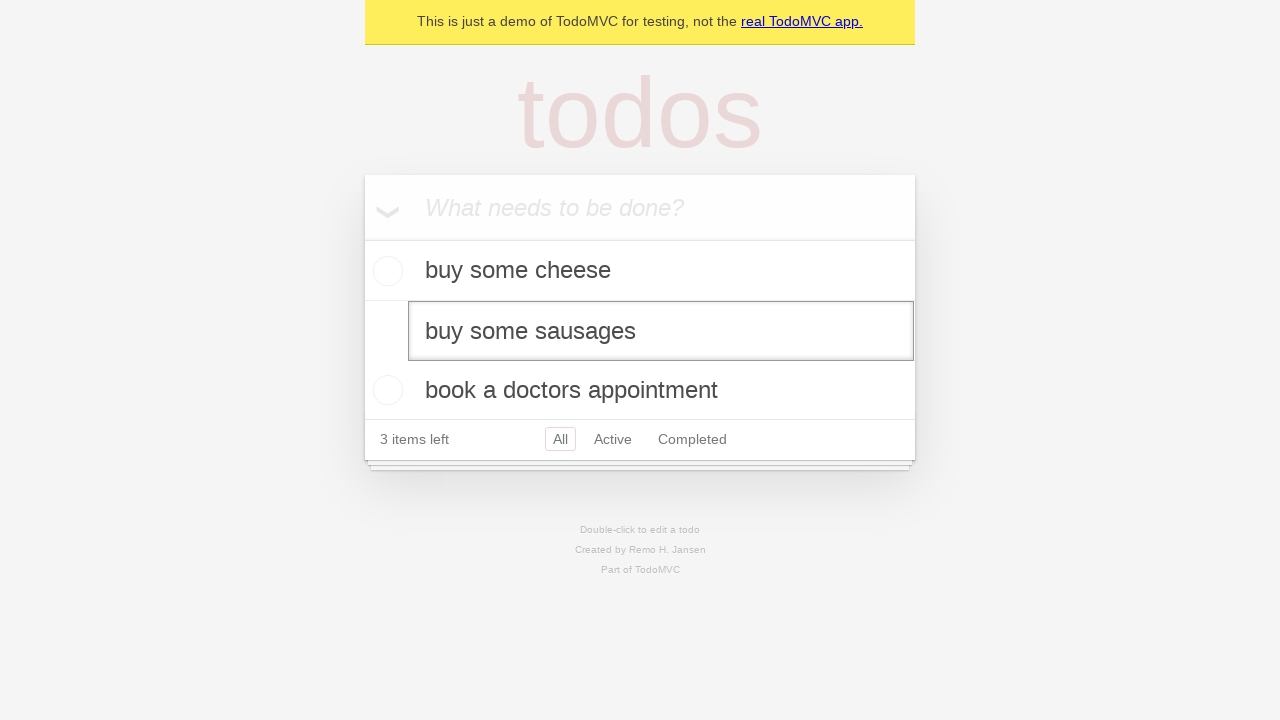

Pressed Enter to confirm edit and save changes on .todo-list li >> nth=1 >> .edit
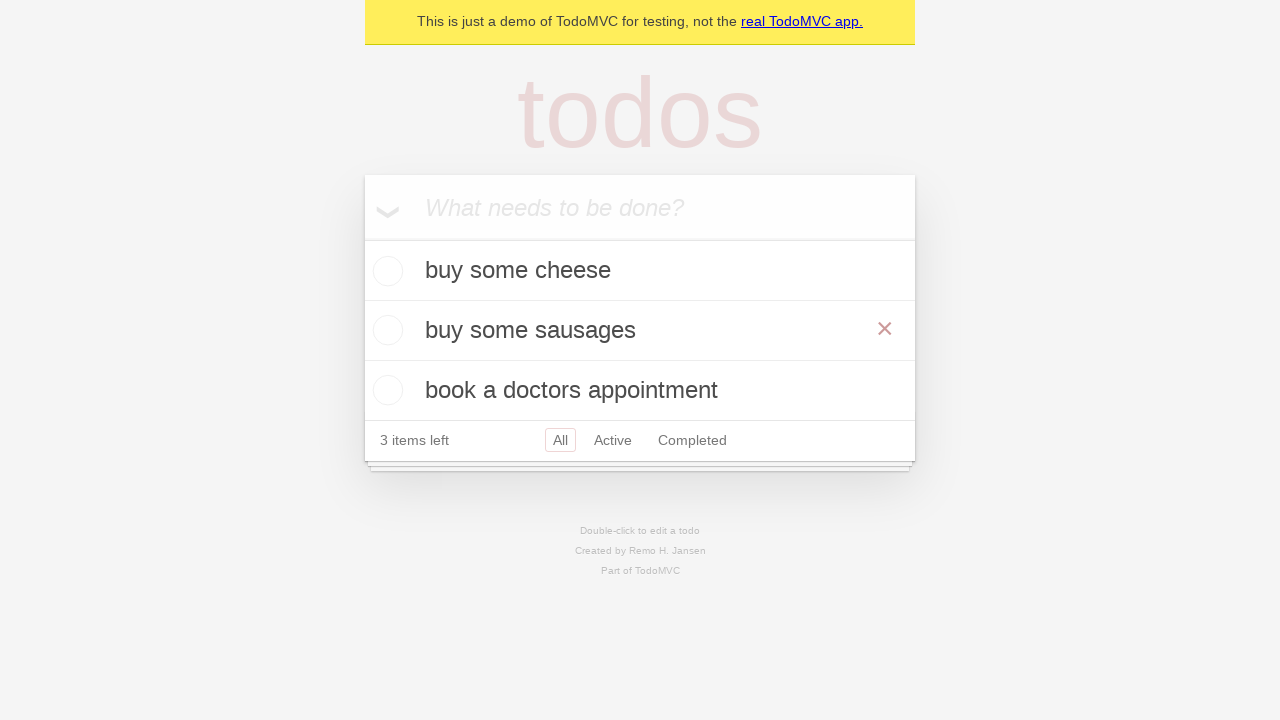

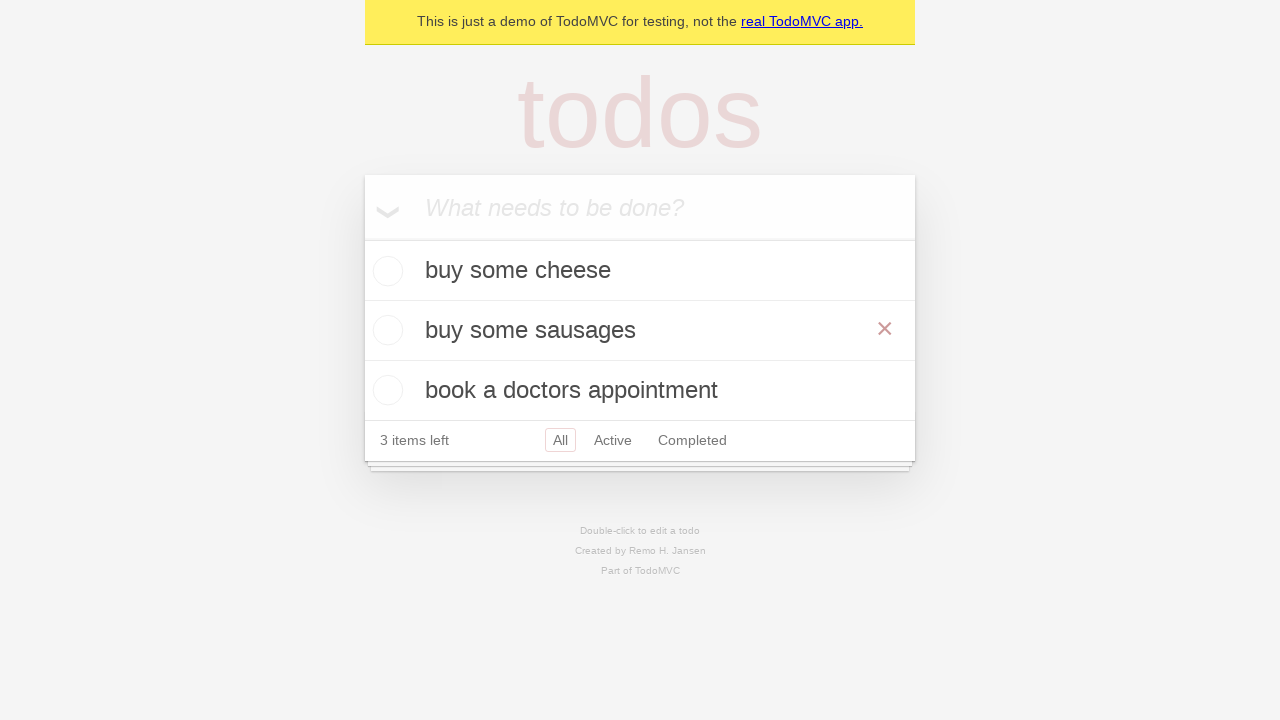